Tests hyperlink navigation by clicking on status code links and verifying URL changes and page elements

Starting URL: https://the-internet.herokuapp.com/status_codes

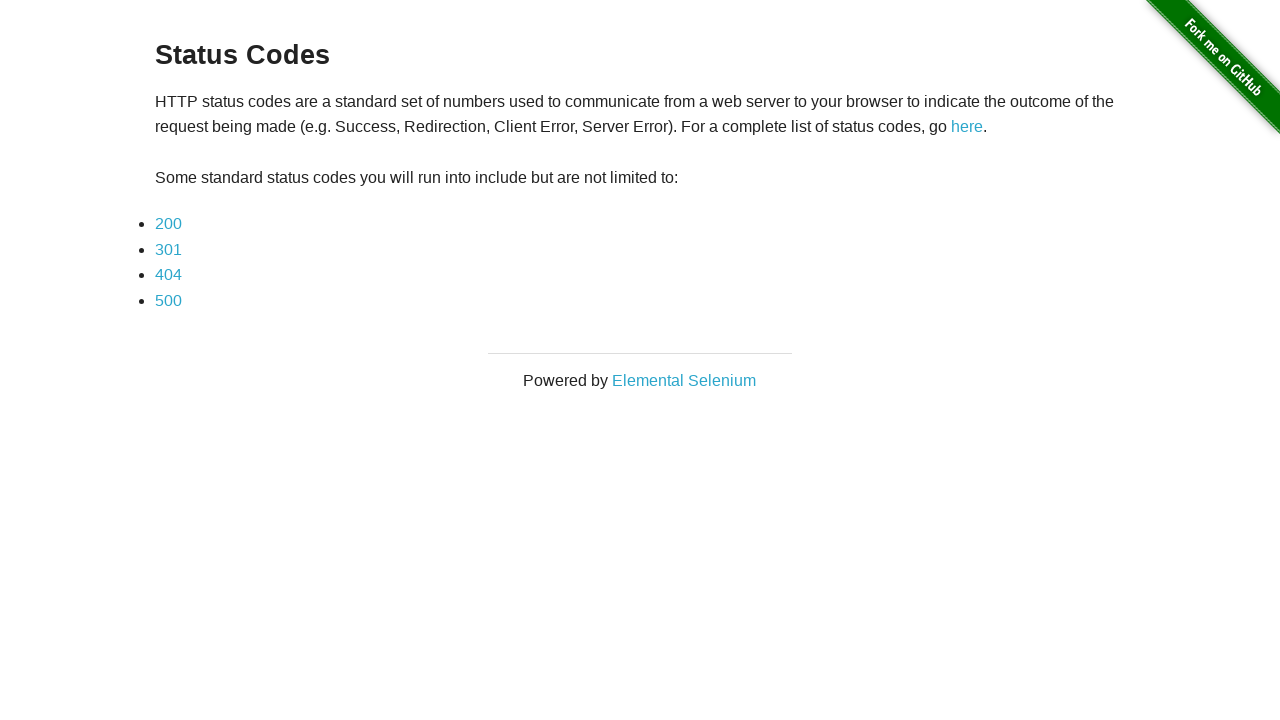

Verified current URL is status codes page
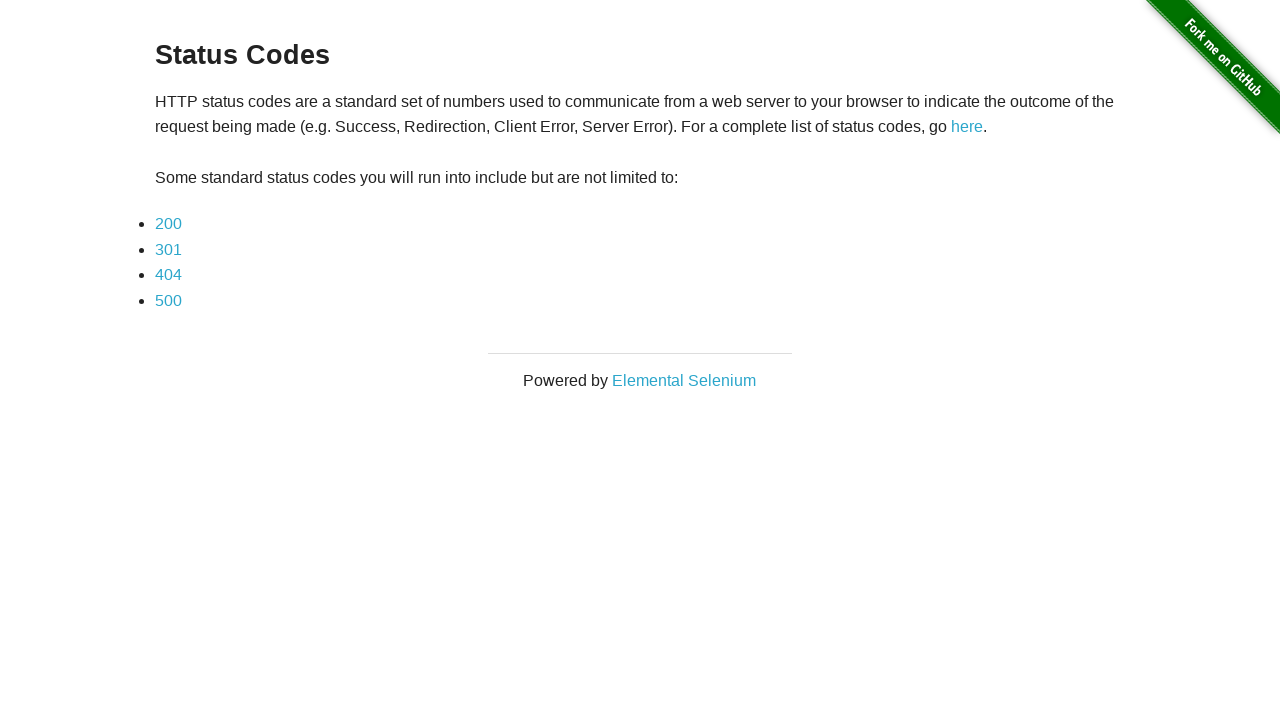

Clicked on status code 200 link at (168, 224) on text=200
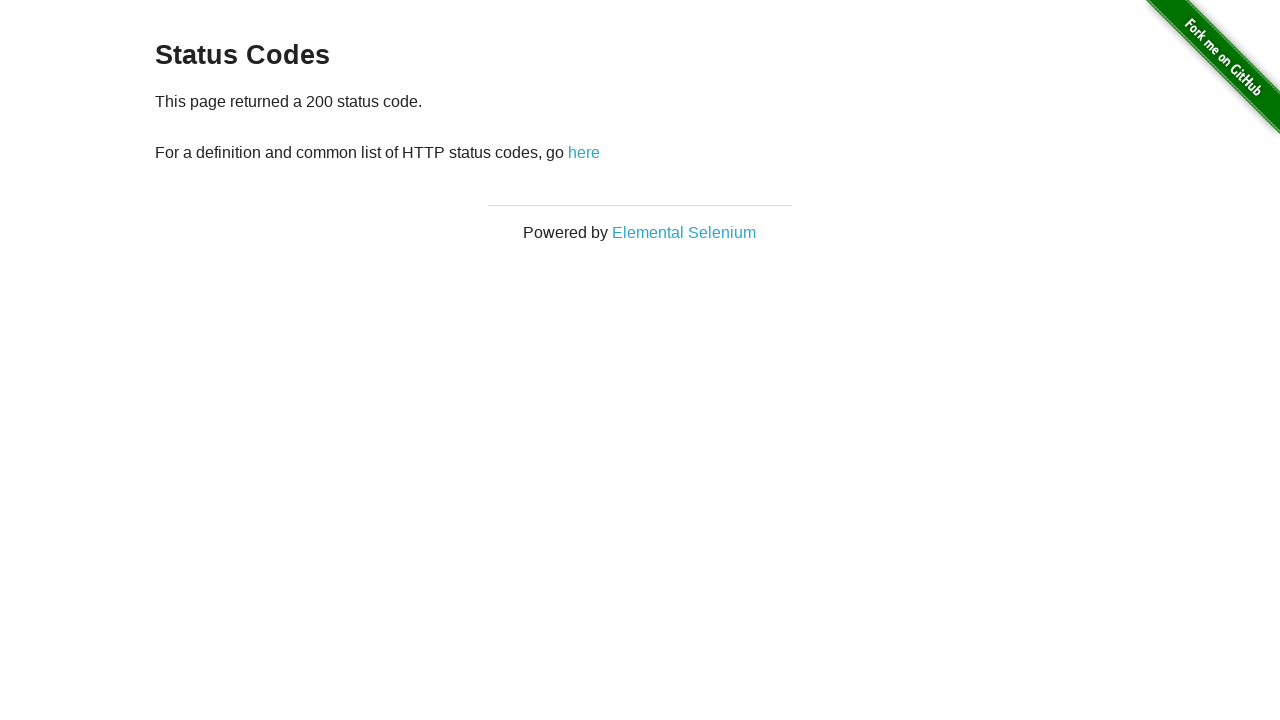

Verified navigation to status code 200 page
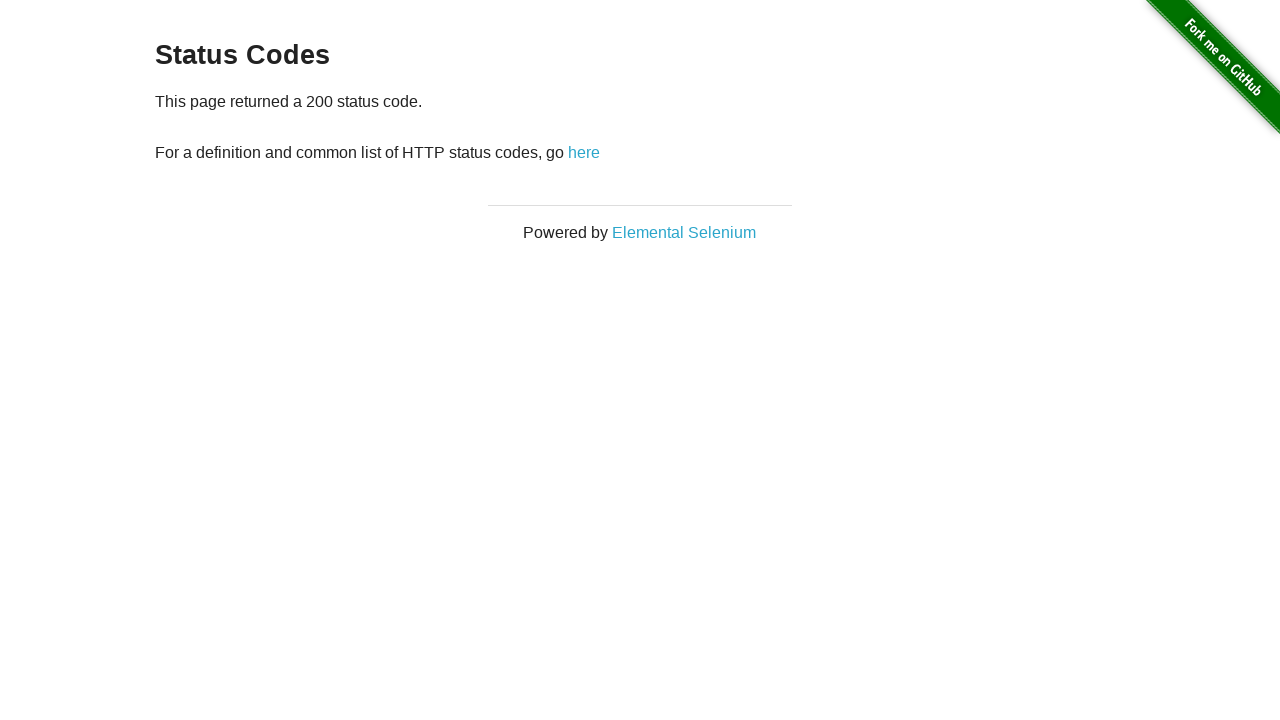

Verified 'Status Codes' title is visible
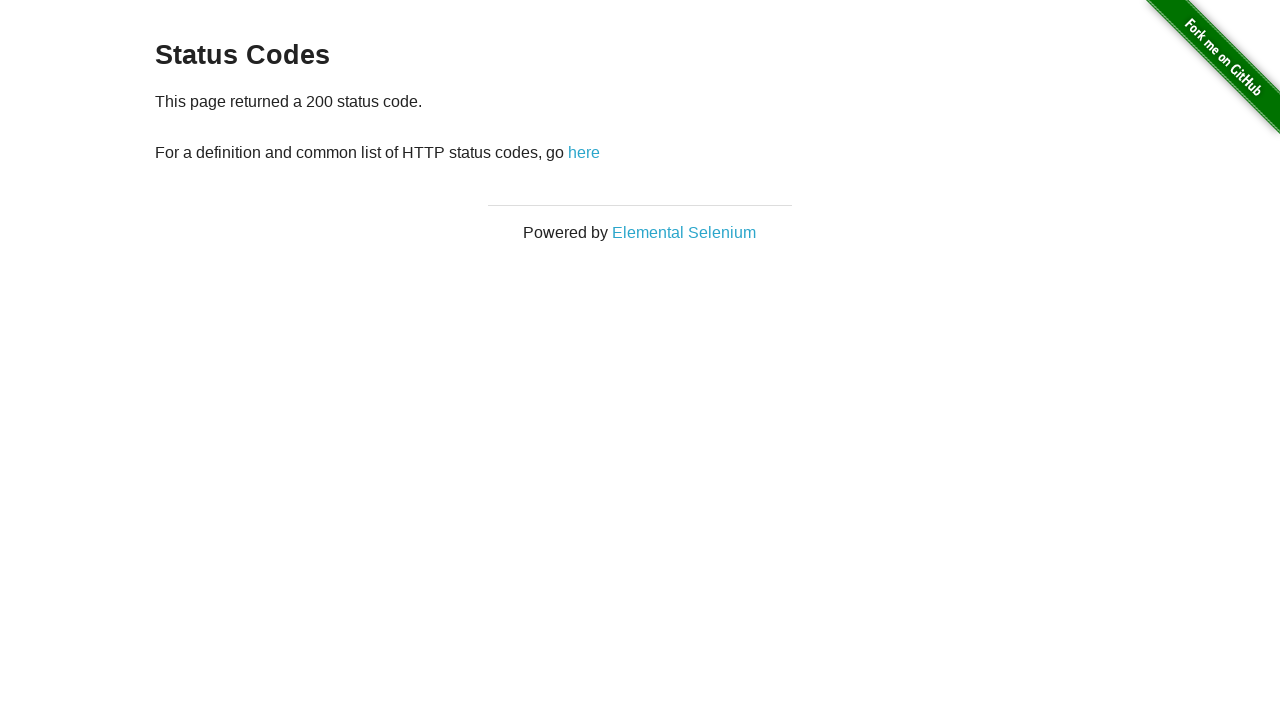

Clicked on 'here' hyperlink (matched by 're' text) at (584, 152) on a:has-text('re')
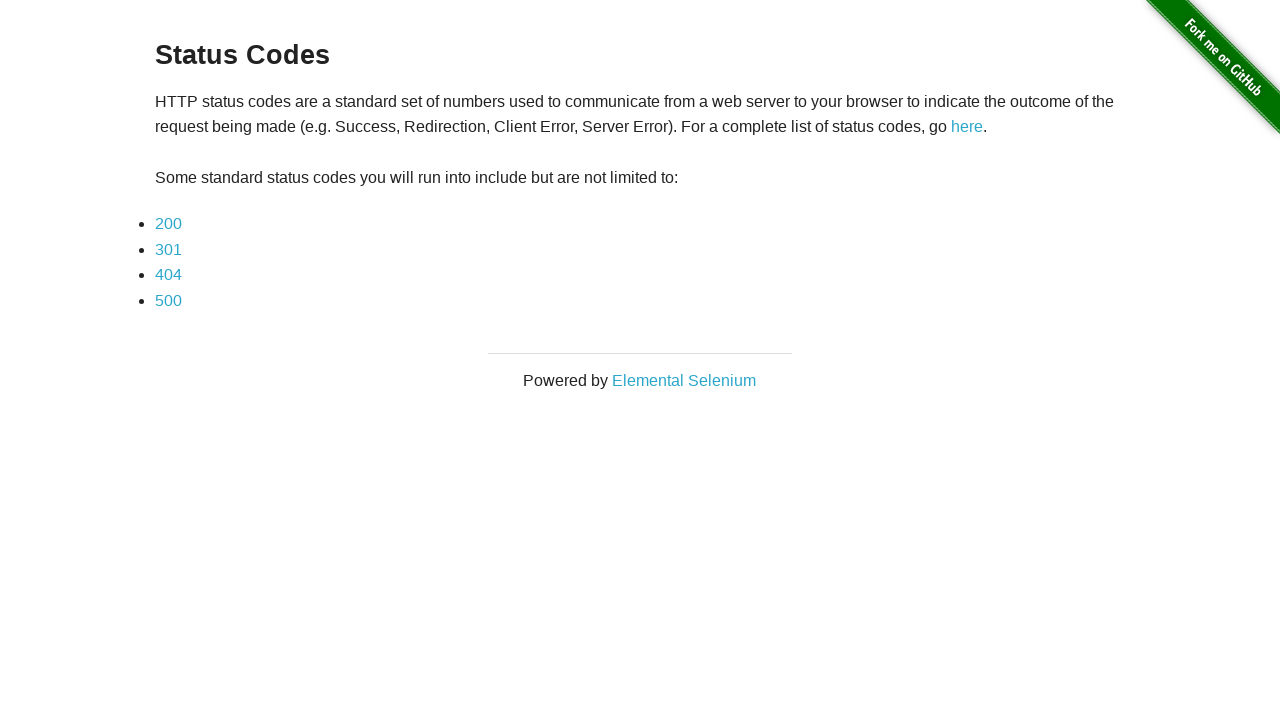

Verified navigation back to status codes page
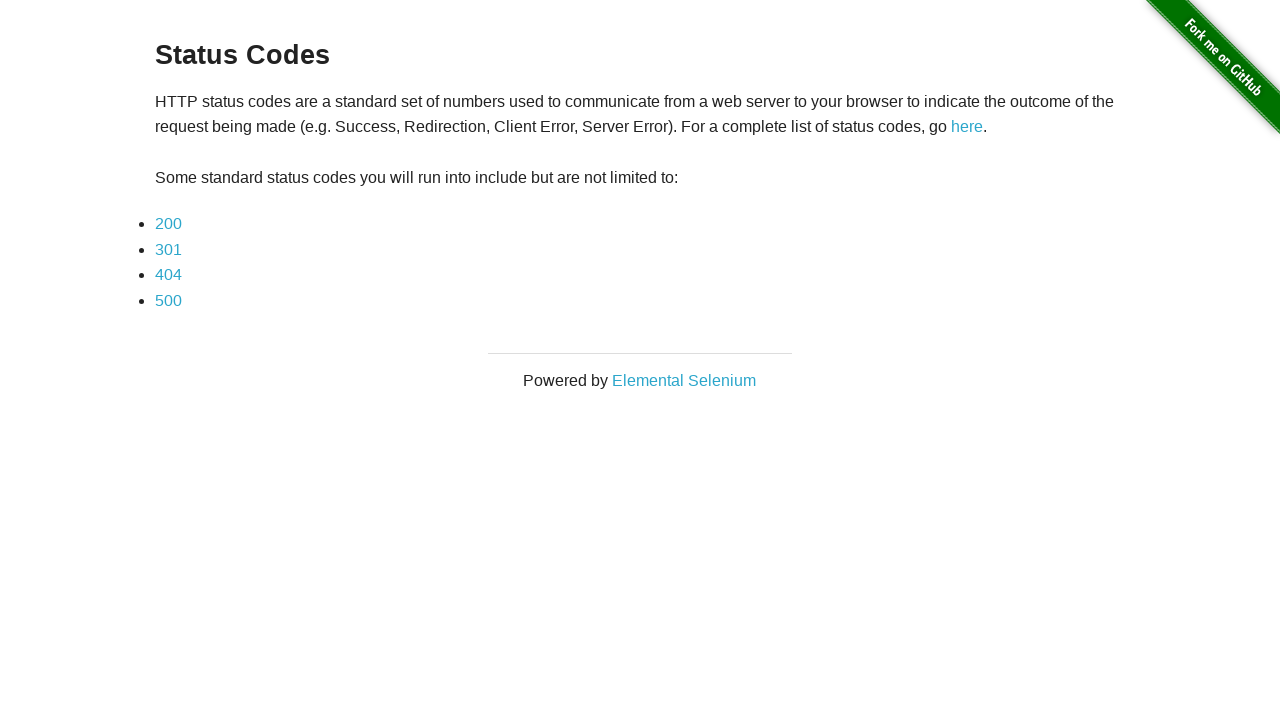

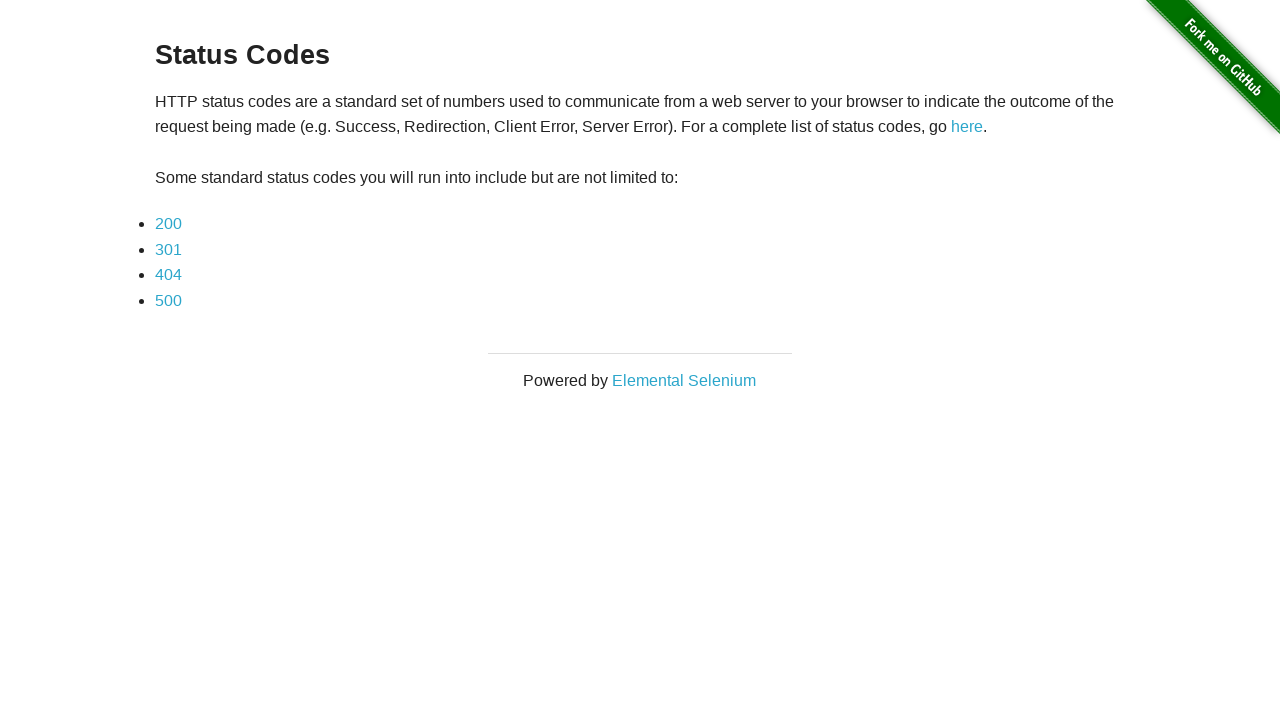